Navigates to GeeksforGeeks homepage and retrieves the page title and current URL to verify the page loaded correctly.

Starting URL: https://www.geeksforgeeks.org/

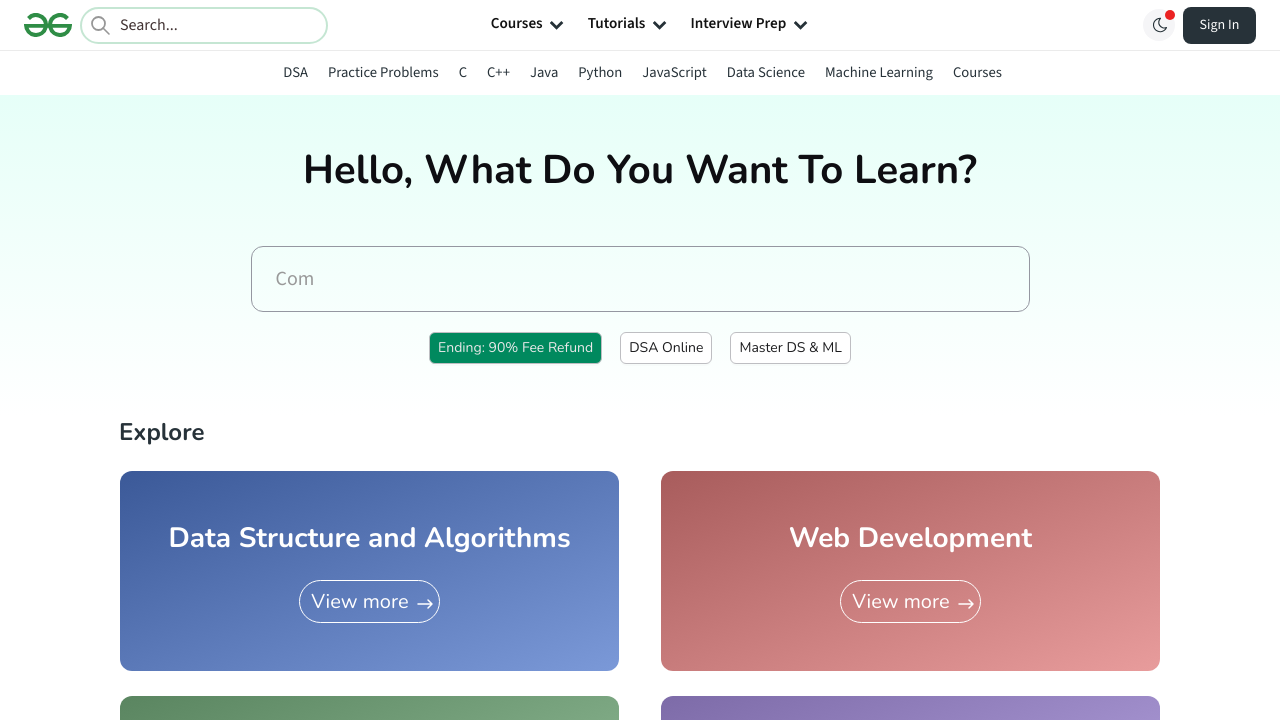

Waited for page to reach domcontentloaded state
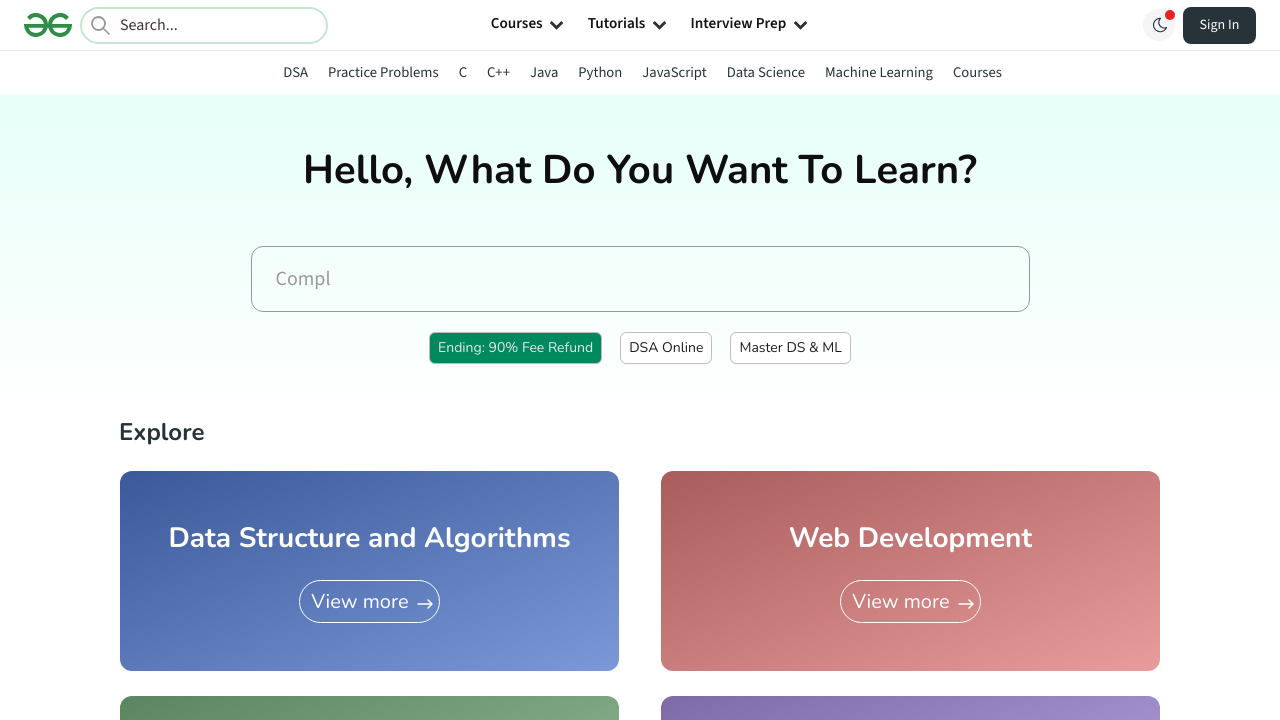

Retrieved page title: GeeksforGeeks | Your All-in-One Learning Portal
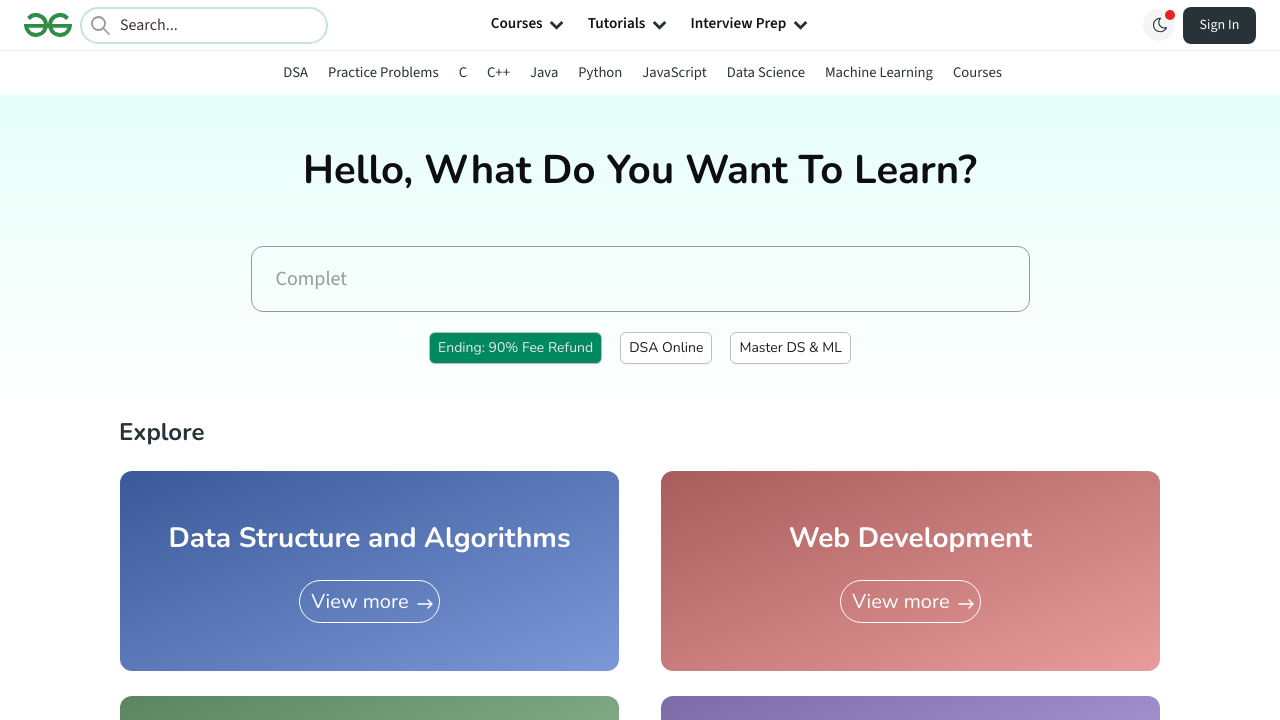

Retrieved current URL: https://www.geeksforgeeks.org/
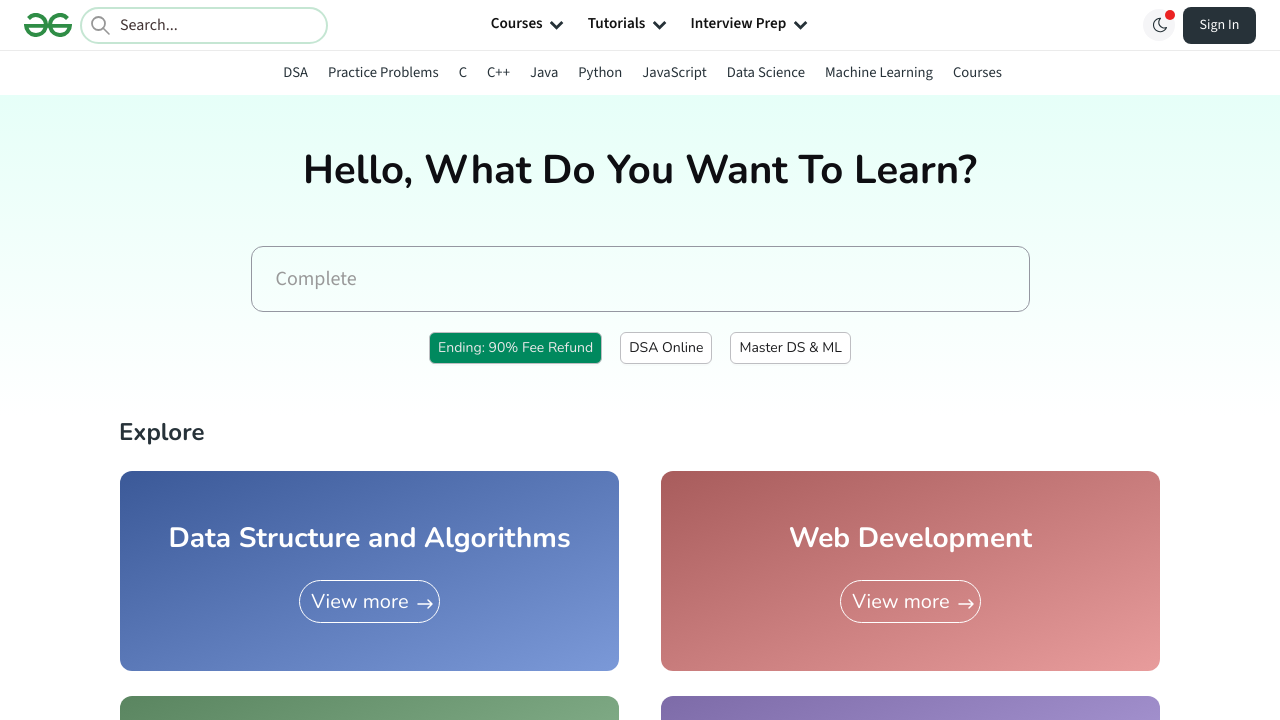

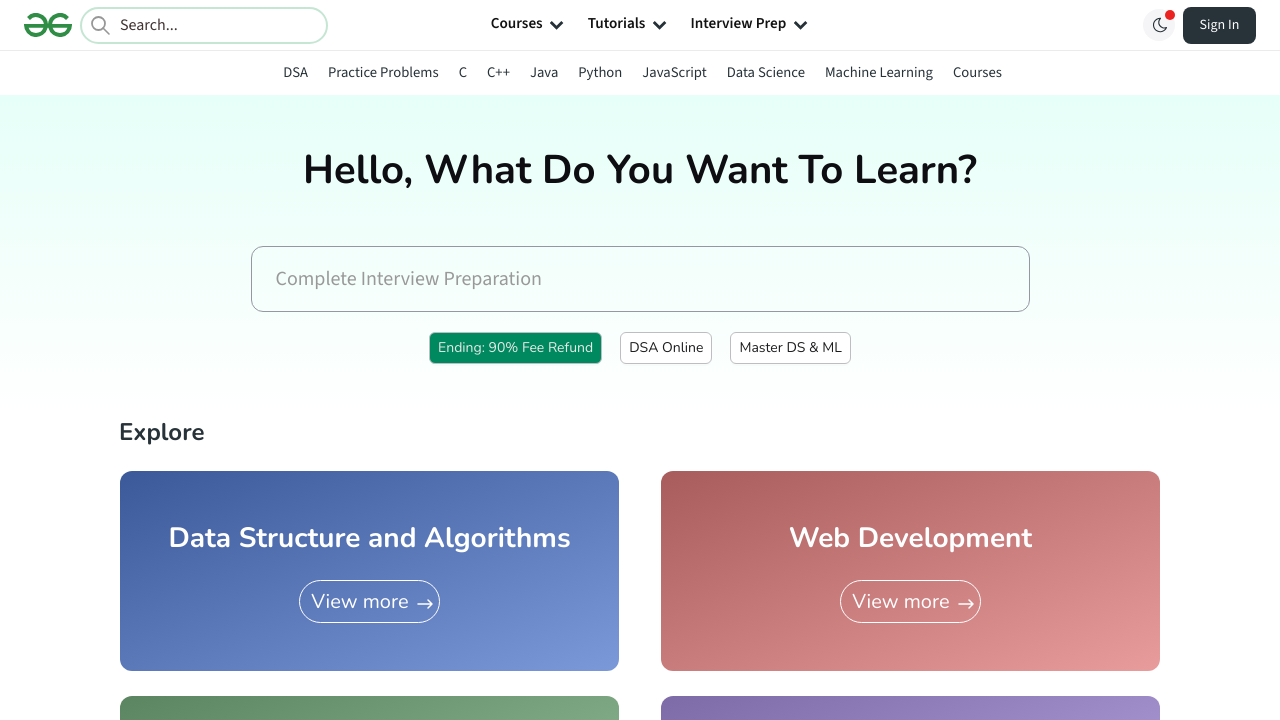